Tests the Queensland vehicle registration lookup form by clicking the initial button, entering a license plate number, and submitting the search form.

Starting URL: https://www.service.transport.qld.gov.au/checkrego/application/VehicleSearch.xhtml?dswid=138

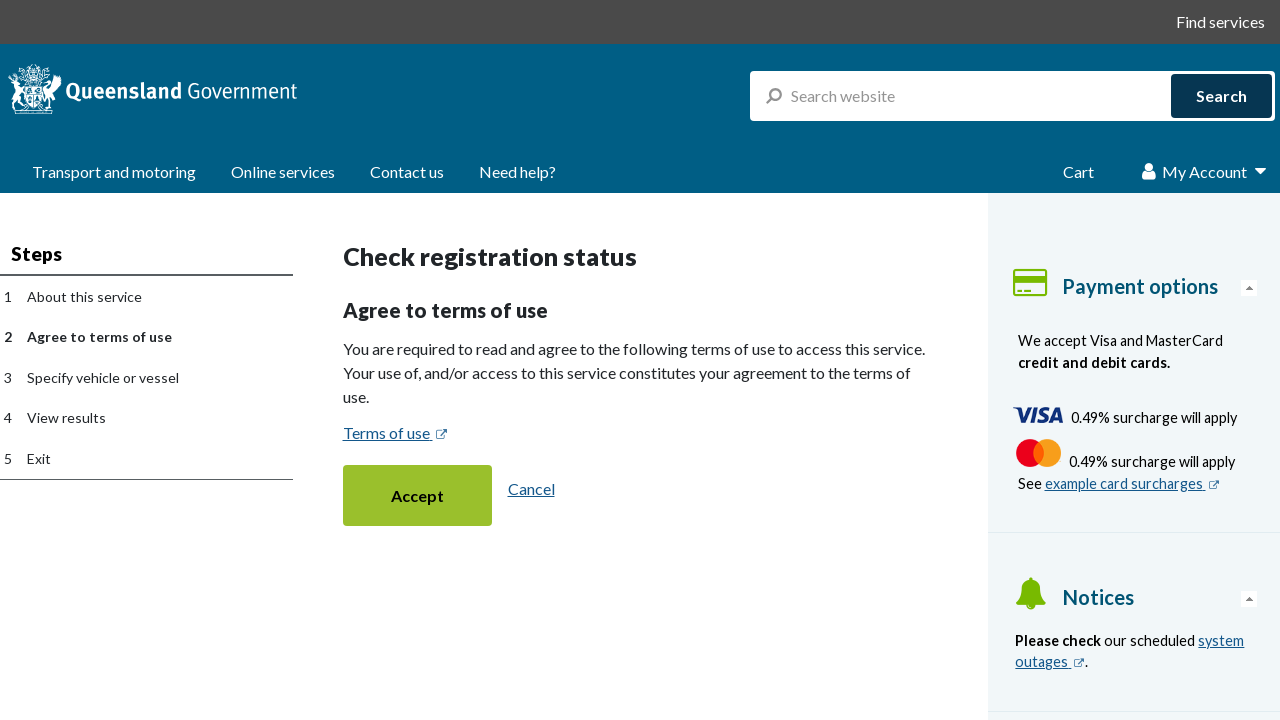

Clicked initial button to proceed with vehicle registration lookup at (417, 495) on .ui-button
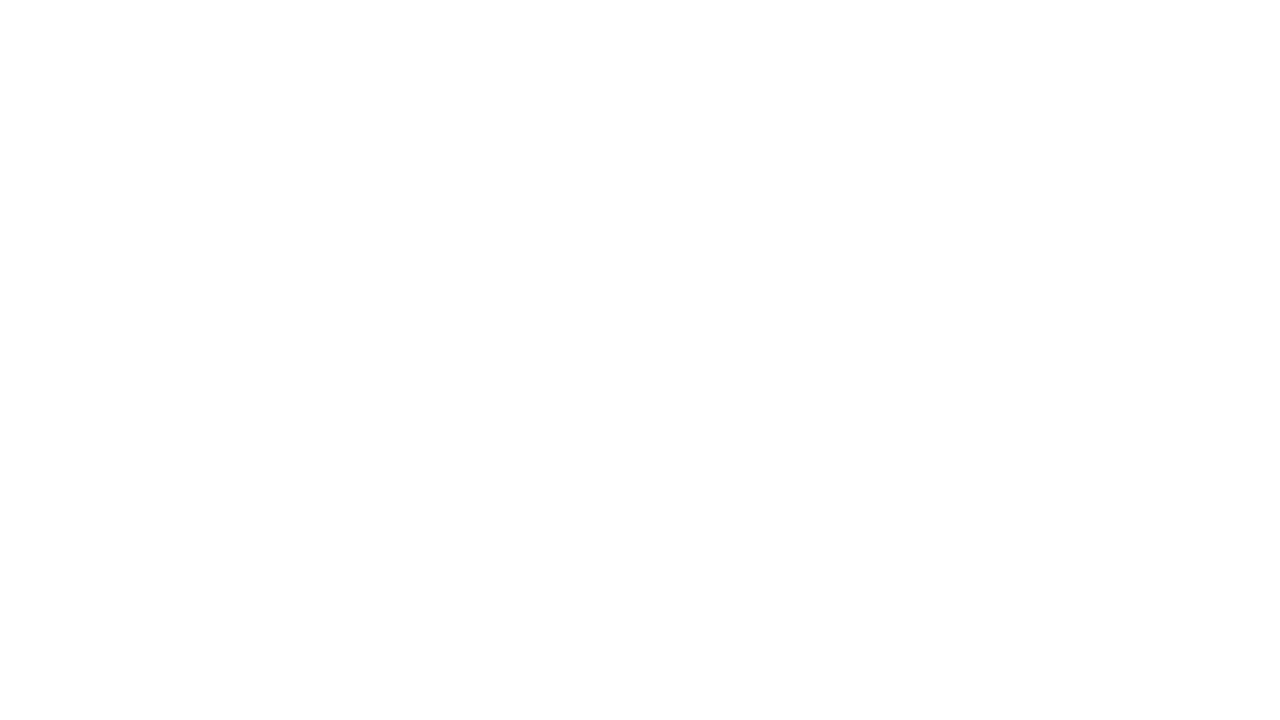

License plate input field became available
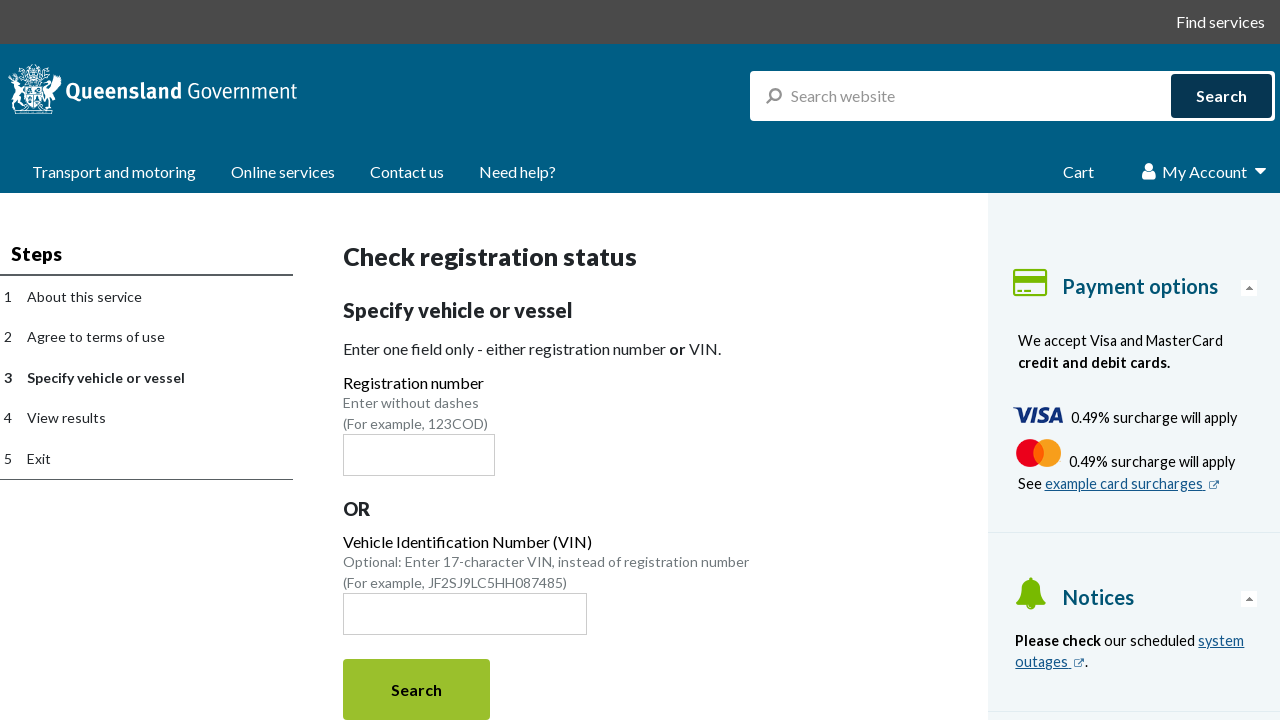

Entered license plate number 'ABC123' into search field on .ui-inputfield
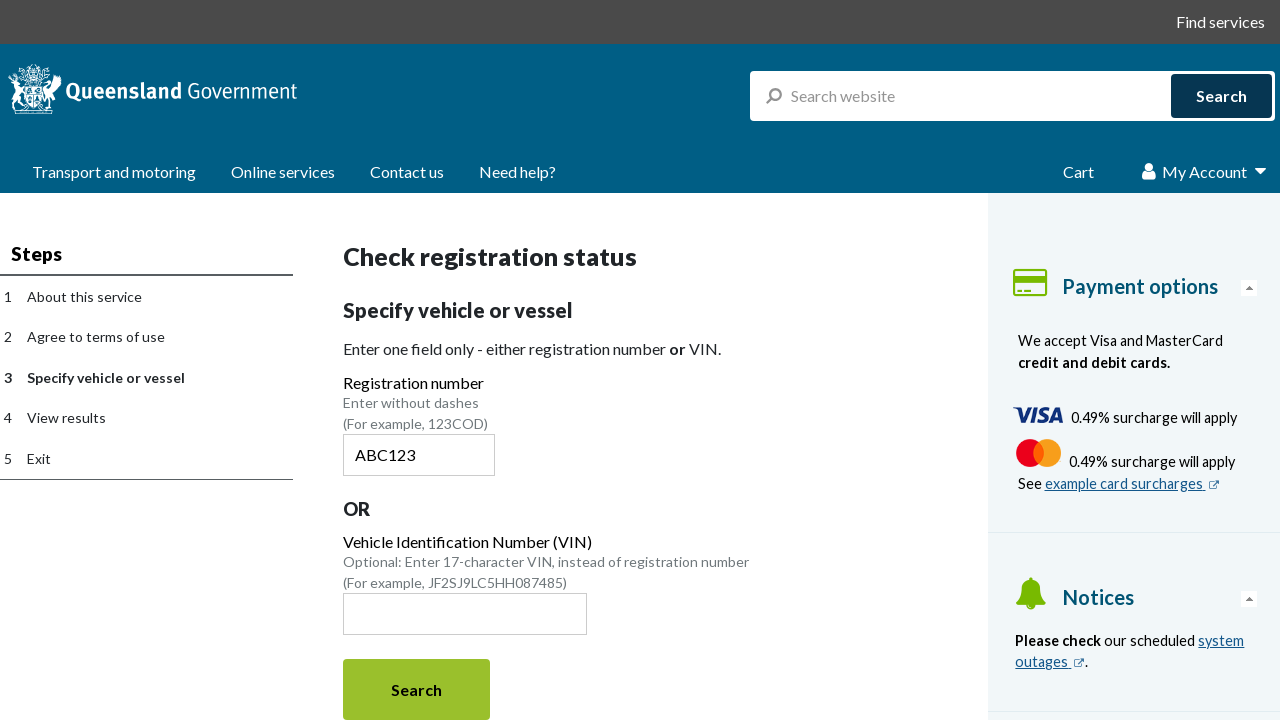

Clicked search button to submit vehicle registration query at (416, 689) on .ui-button
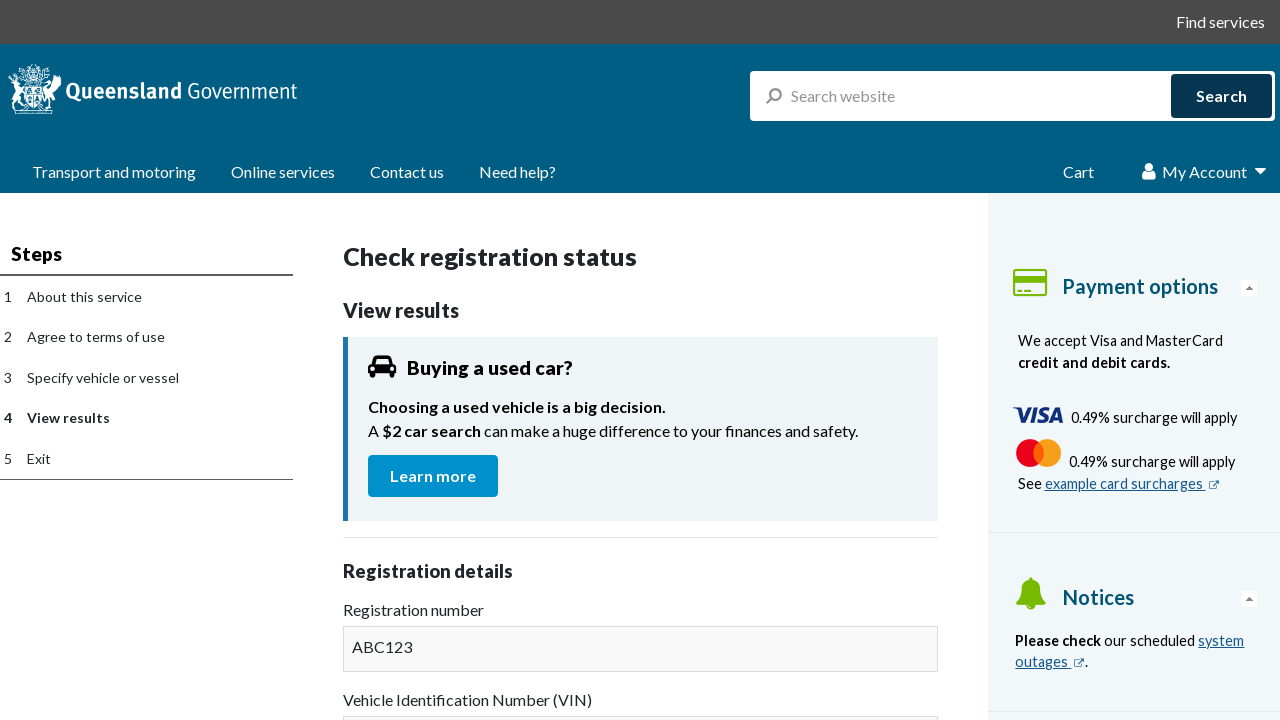

Search results loaded successfully
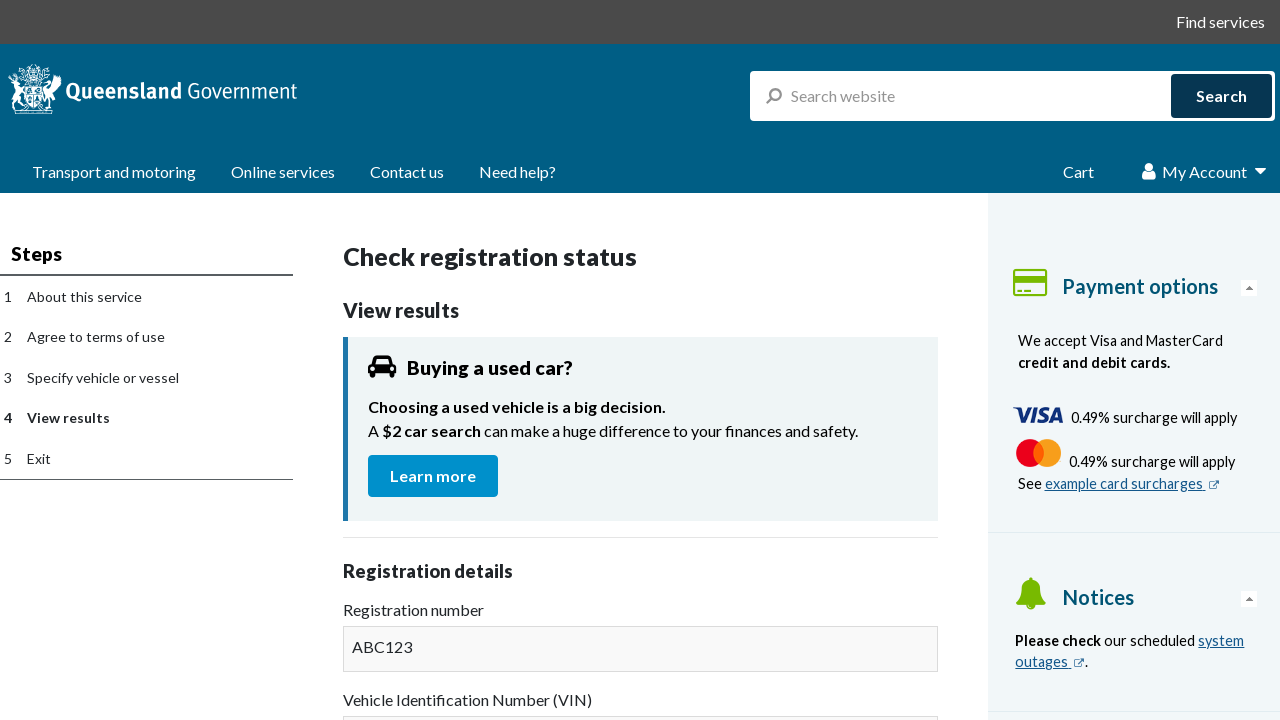

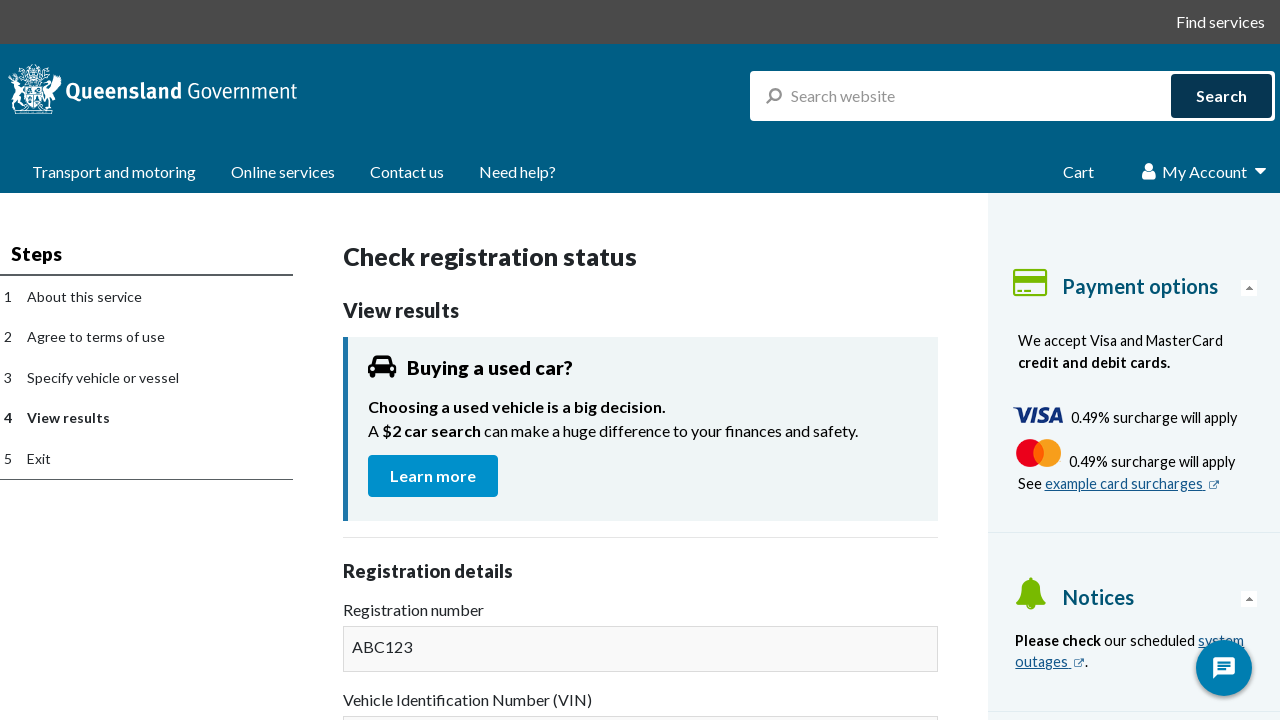